Opens multiple links from the calculator.net homepage in new browser tabs using keyboard shortcuts, then switches between the opened tabs.

Starting URL: https://www.calculator.net

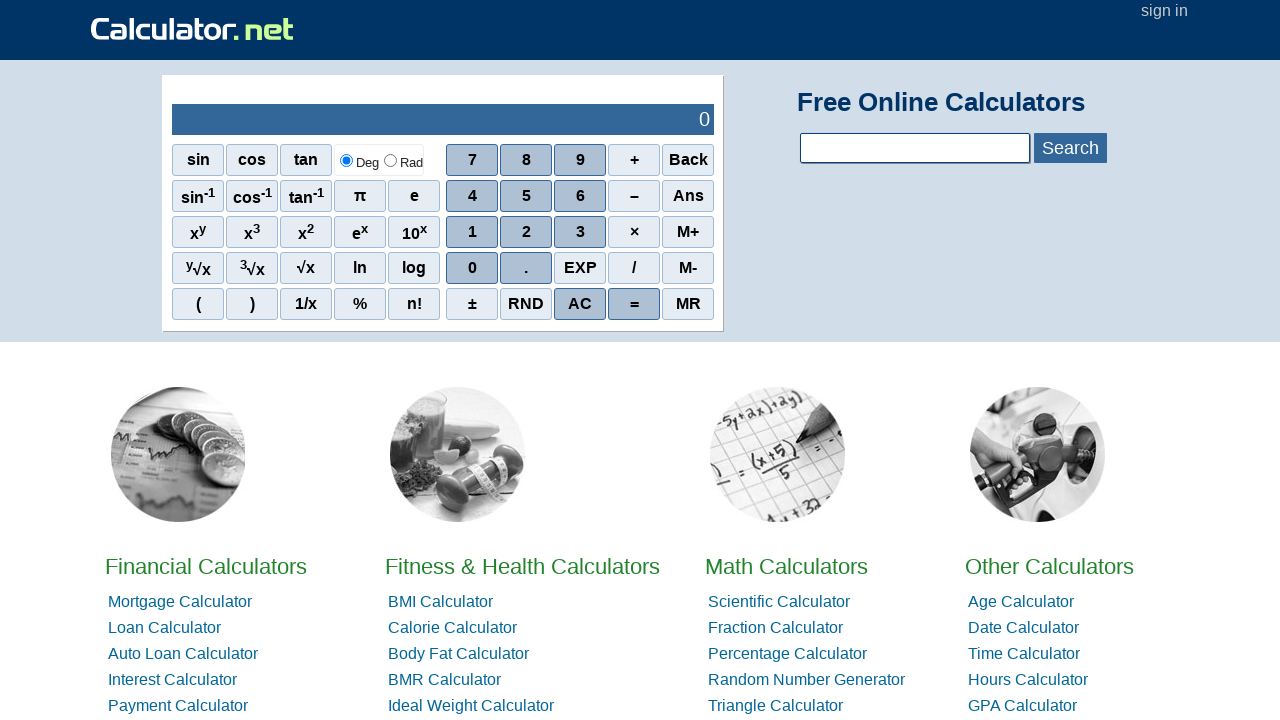

Waited for links to load on calculator.net homepage
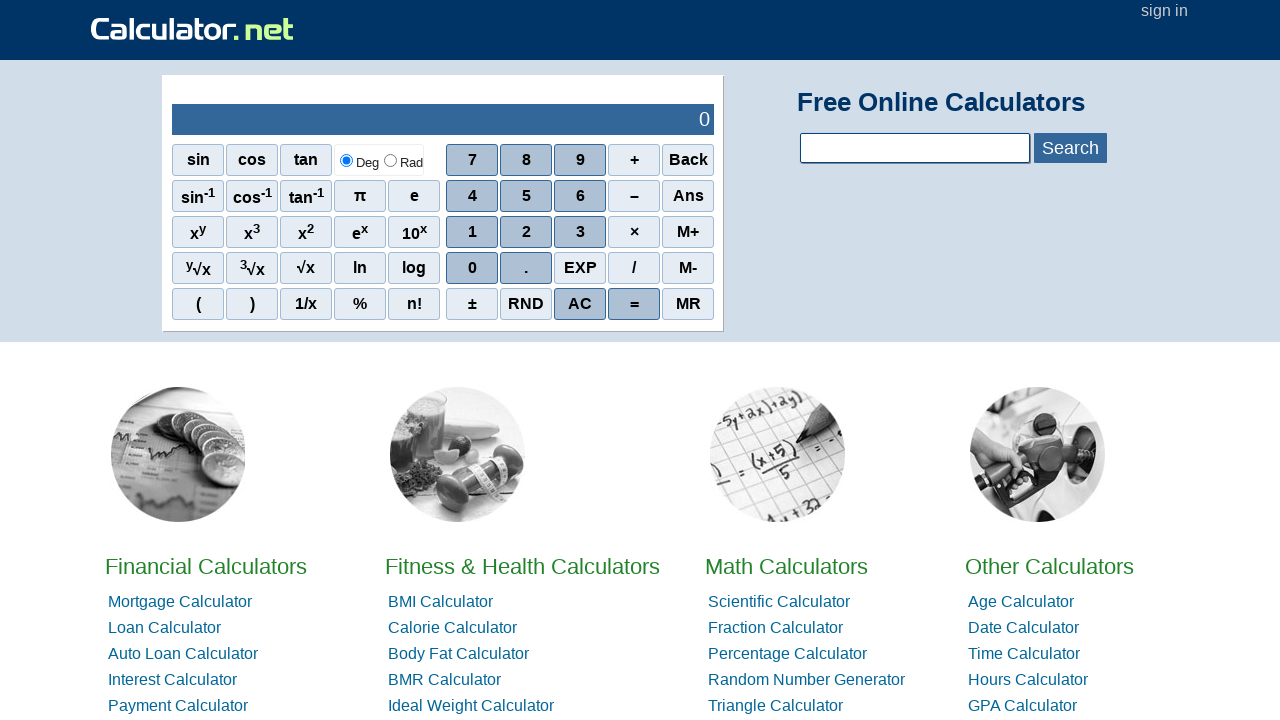

Located all links on the page
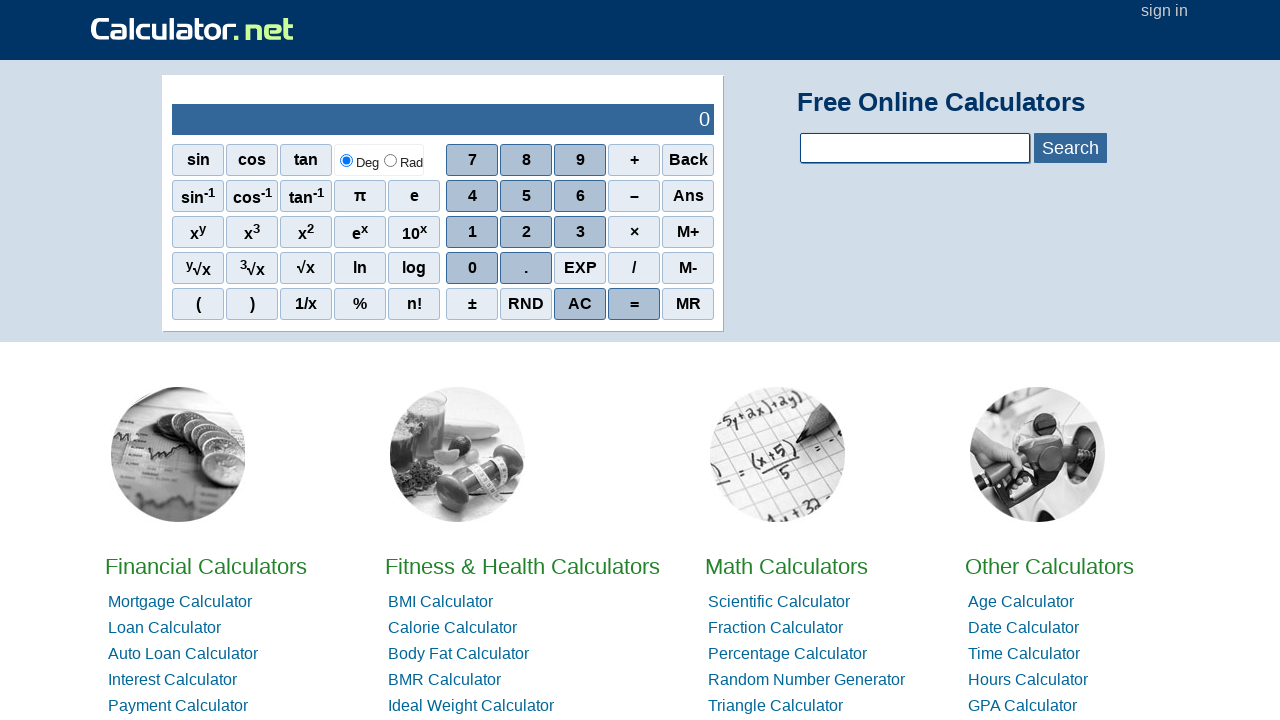

Found 56 total links on the page
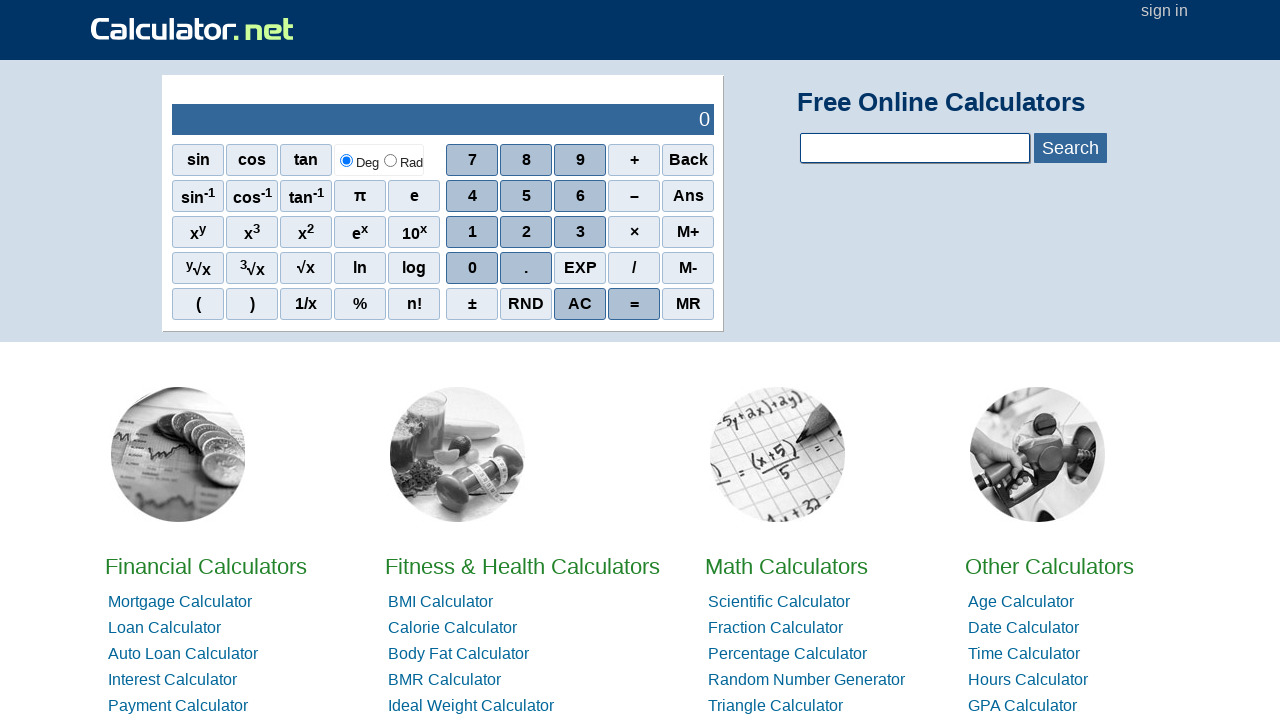

Set maximum links to open to 5
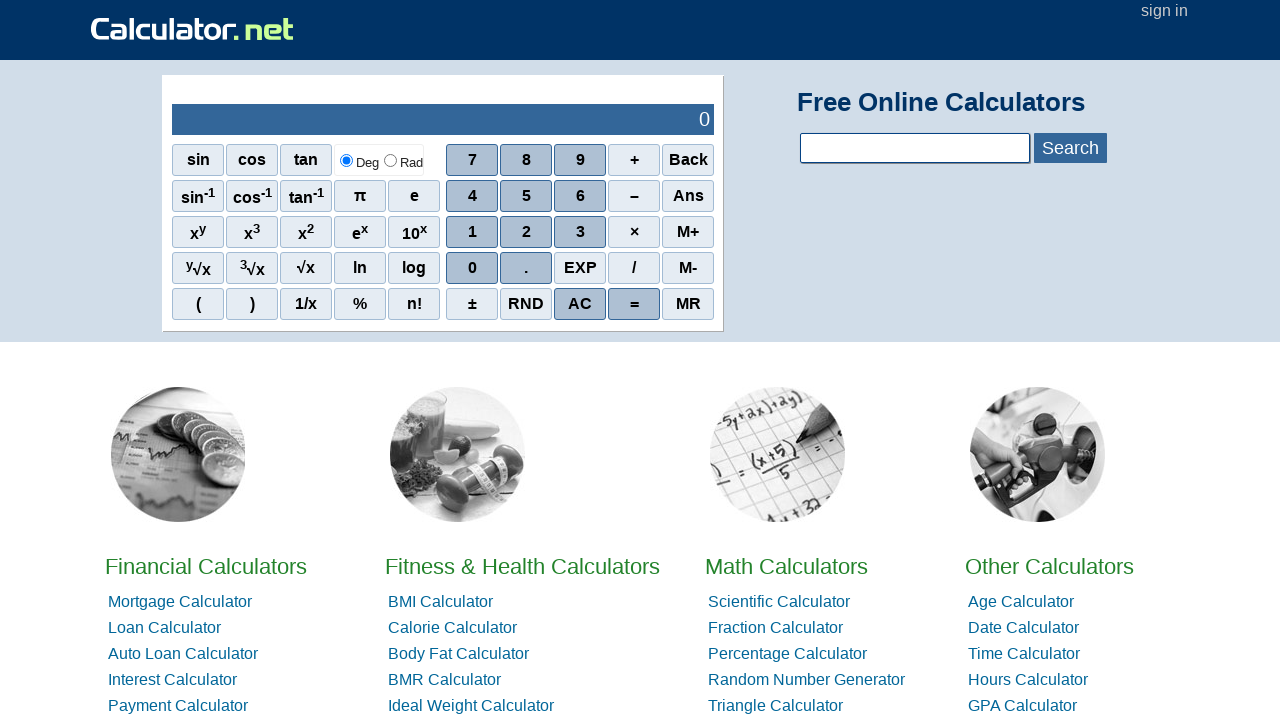

Opened link 1 in a new tab using Ctrl+Click at (194, 29) on a >> nth=0
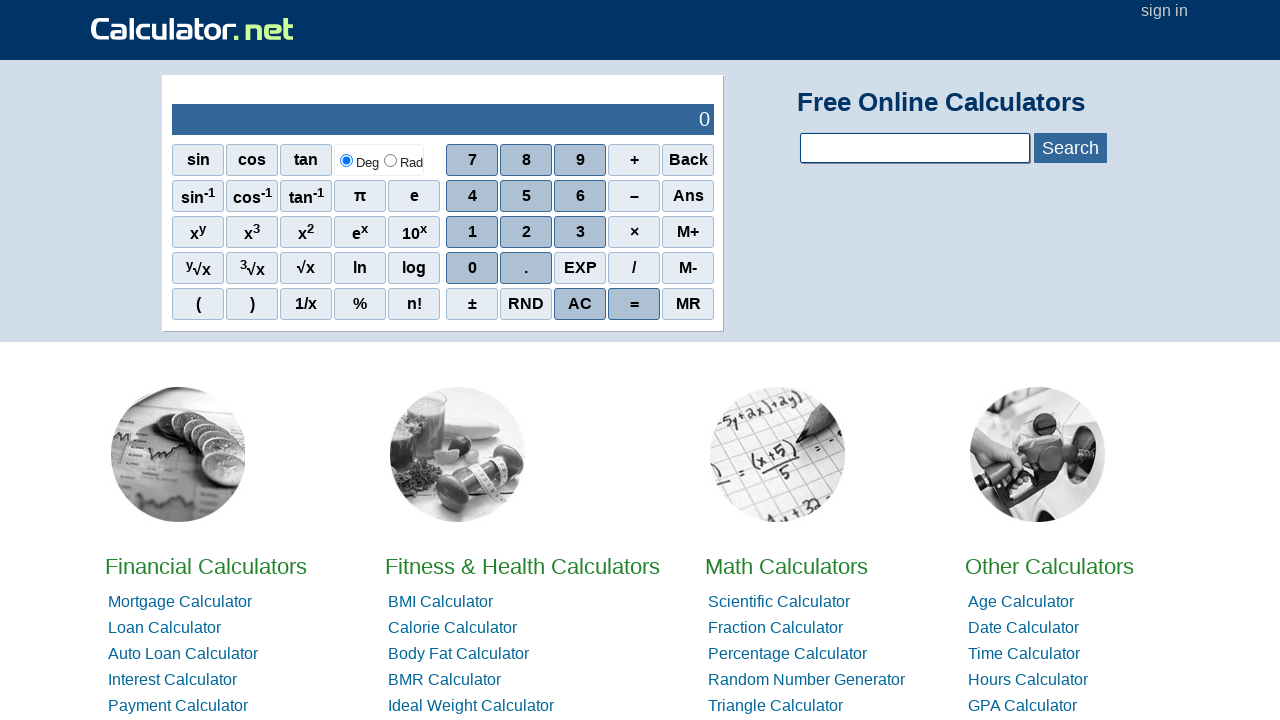

Waited 1 second for link 1 to load
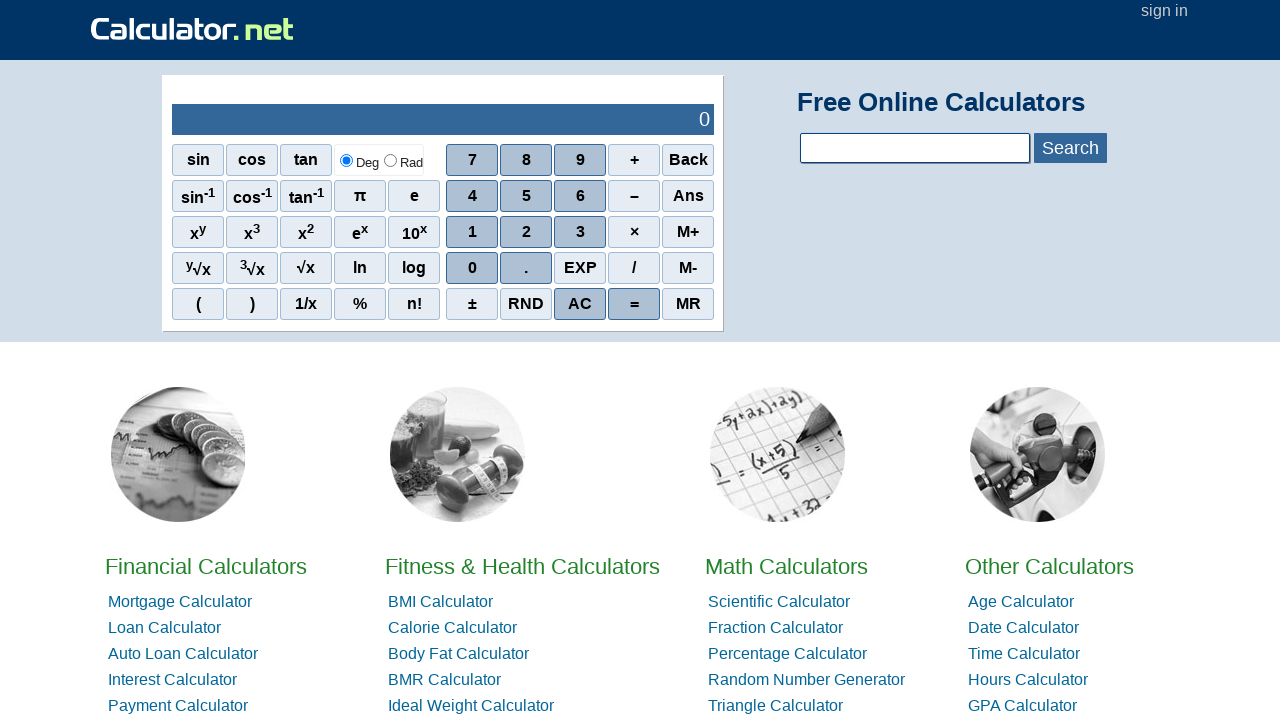

Opened link 2 in a new tab using Ctrl+Click at (1164, 10) on a >> nth=1
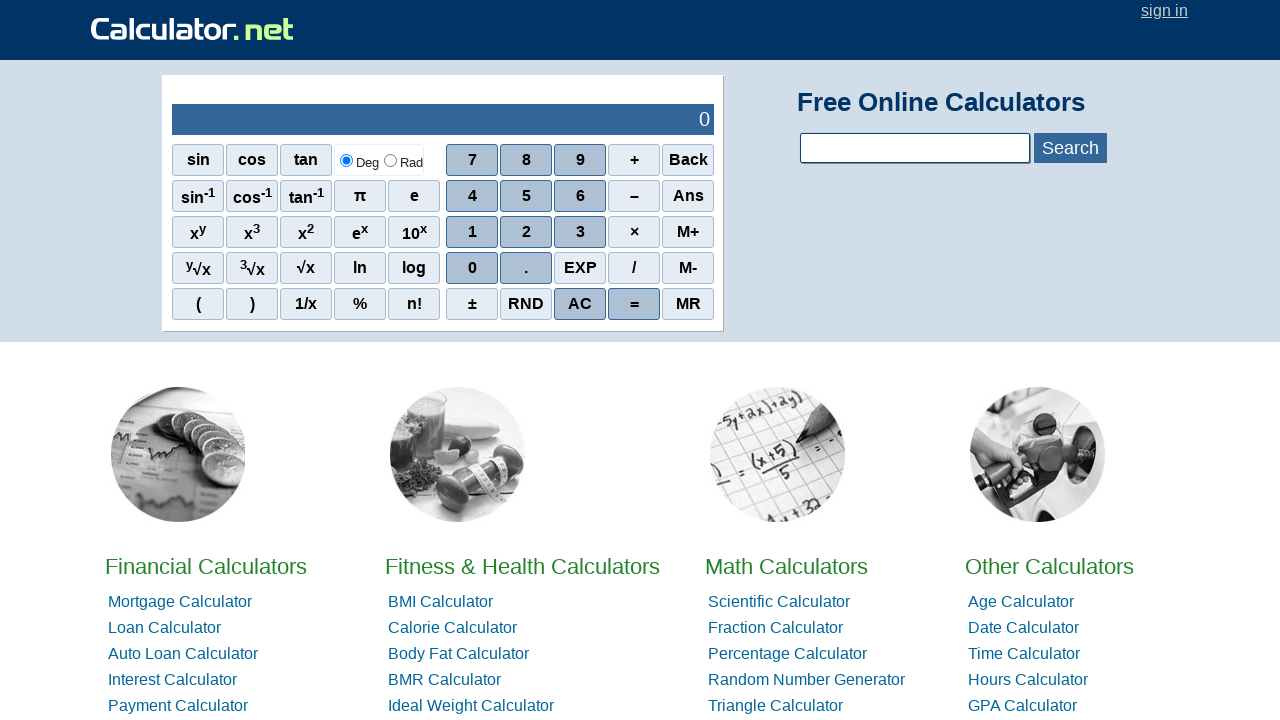

Waited 1 second for link 2 to load
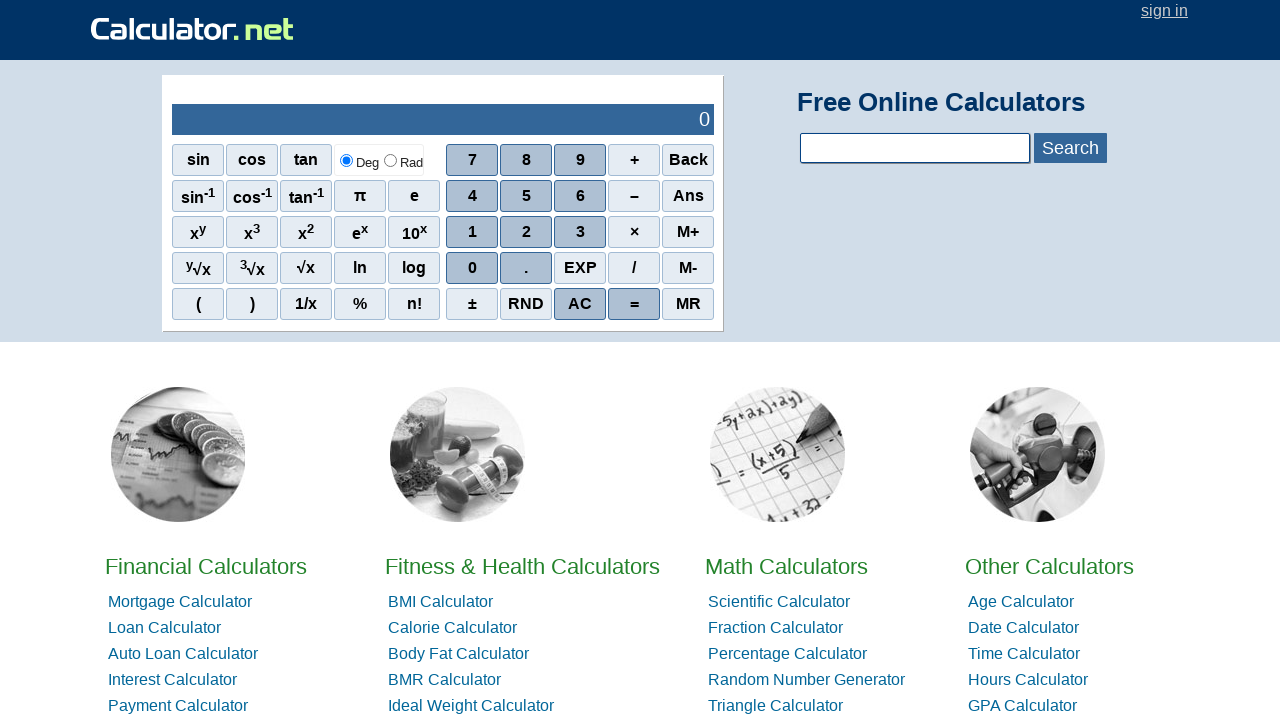

Opened link 3 in a new tab using Ctrl+Click at (178, 454) on a >> nth=2
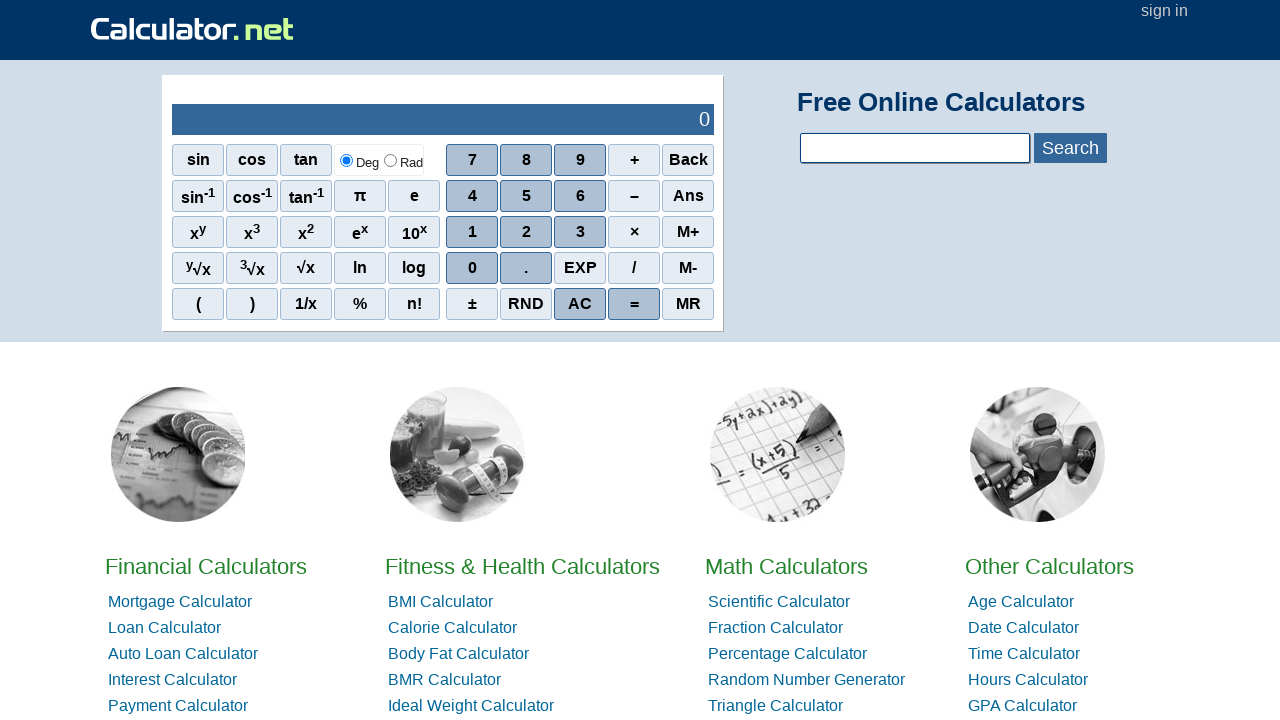

Waited 1 second for link 3 to load
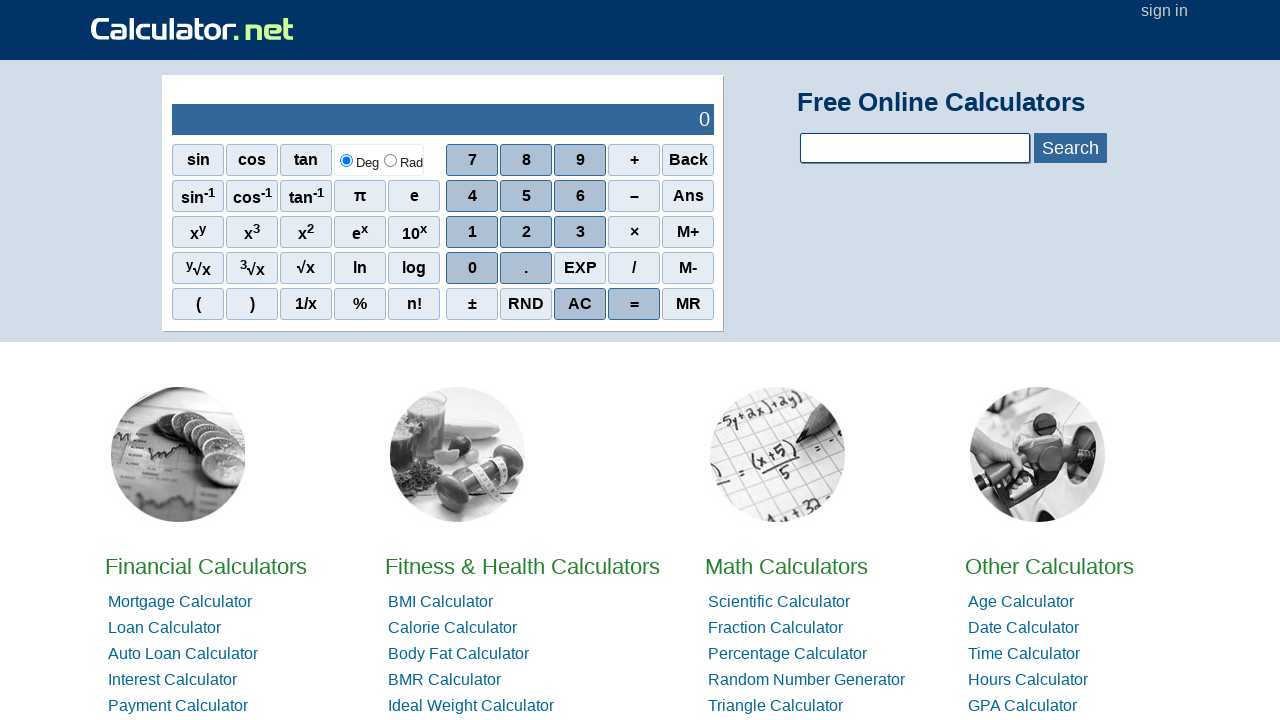

Opened link 4 in a new tab using Ctrl+Click at (206, 566) on a >> nth=3
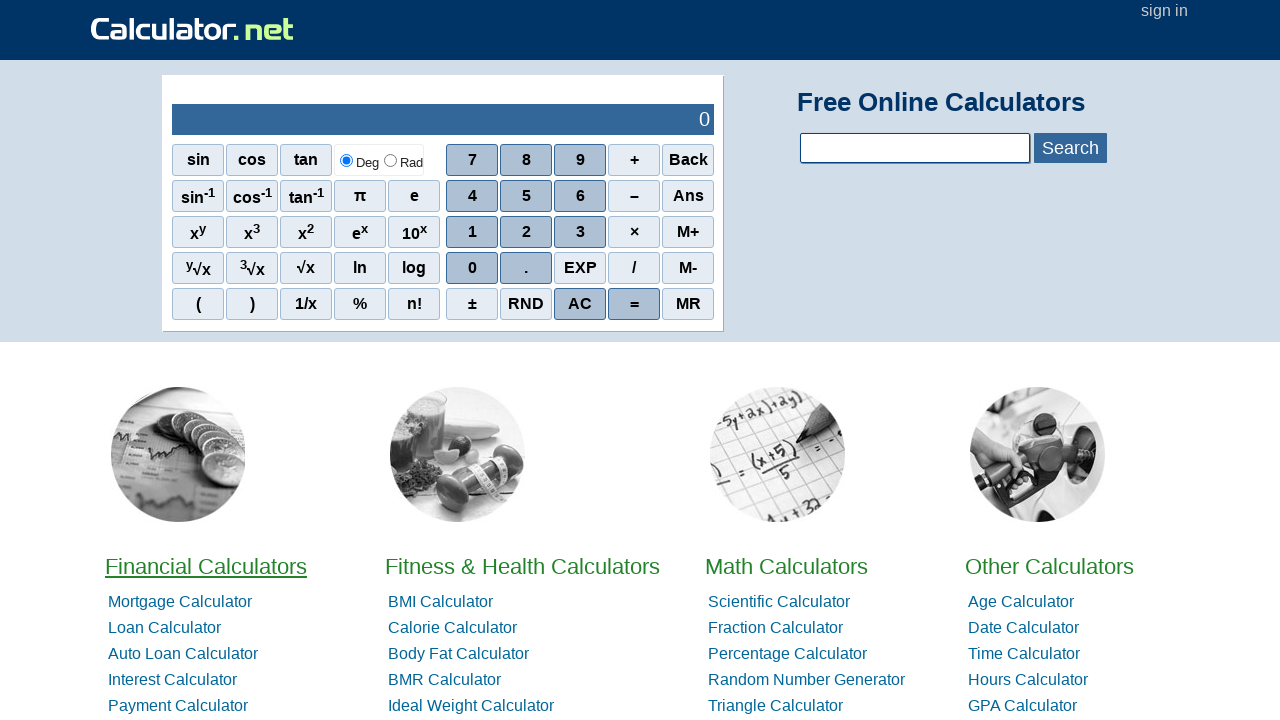

Waited 1 second for link 4 to load
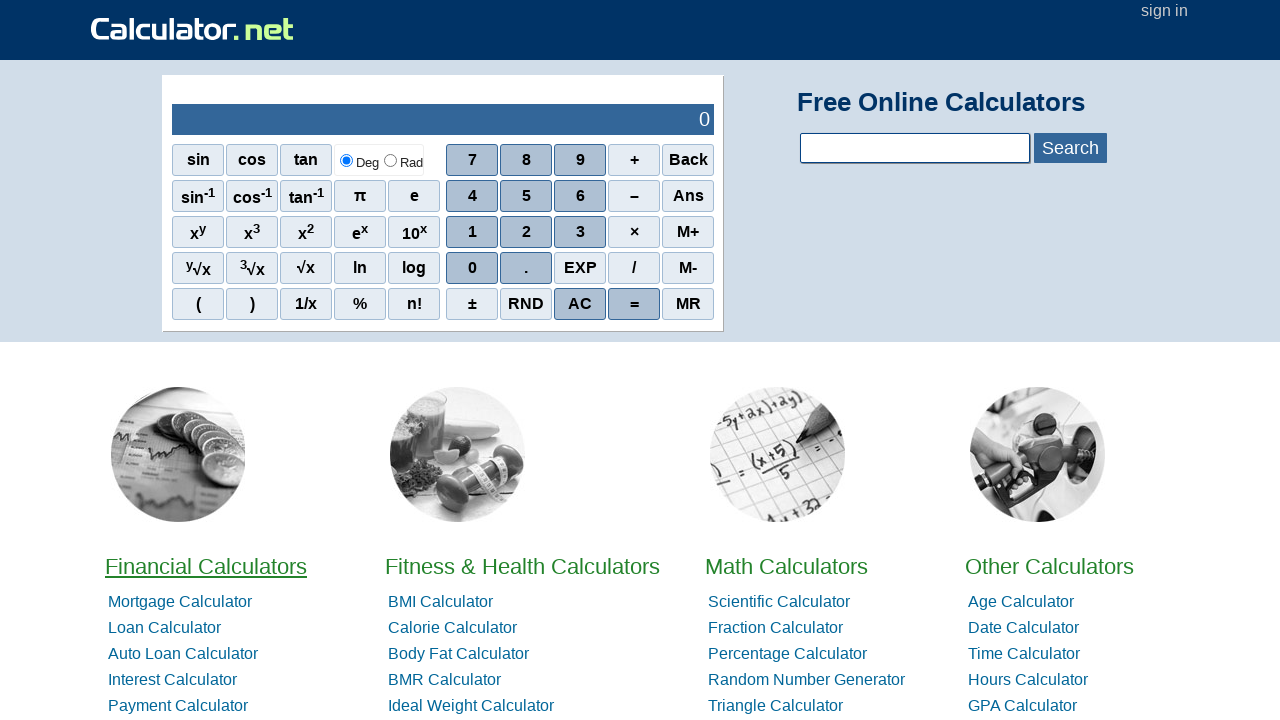

Opened link 5 in a new tab using Ctrl+Click at (180, 602) on a >> nth=4
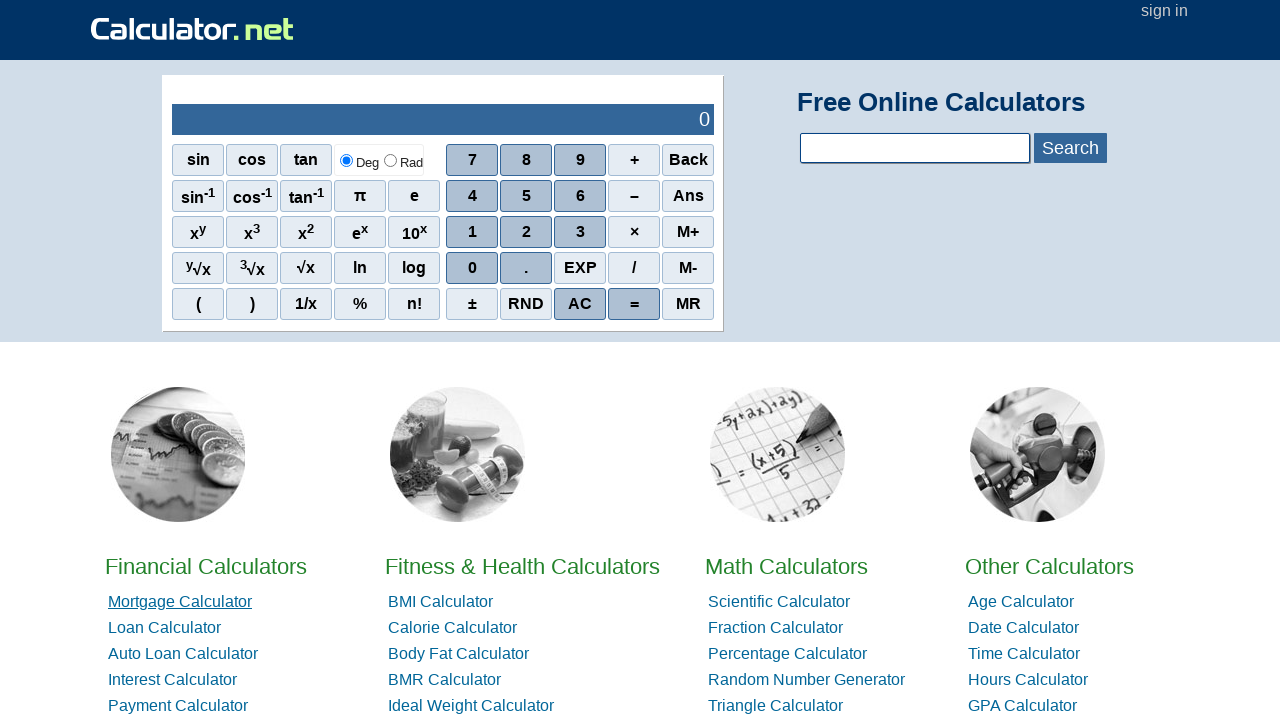

Waited 1 second for link 5 to load
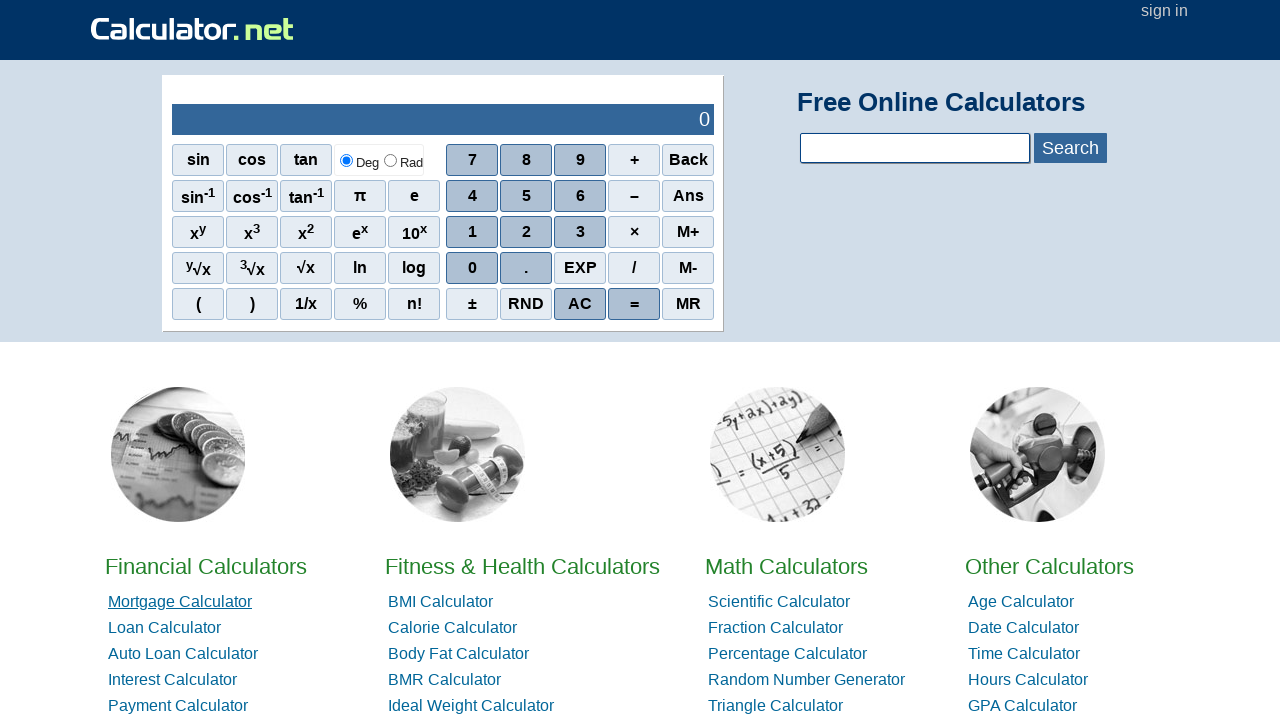

Retrieved all 6 open browser tabs from context
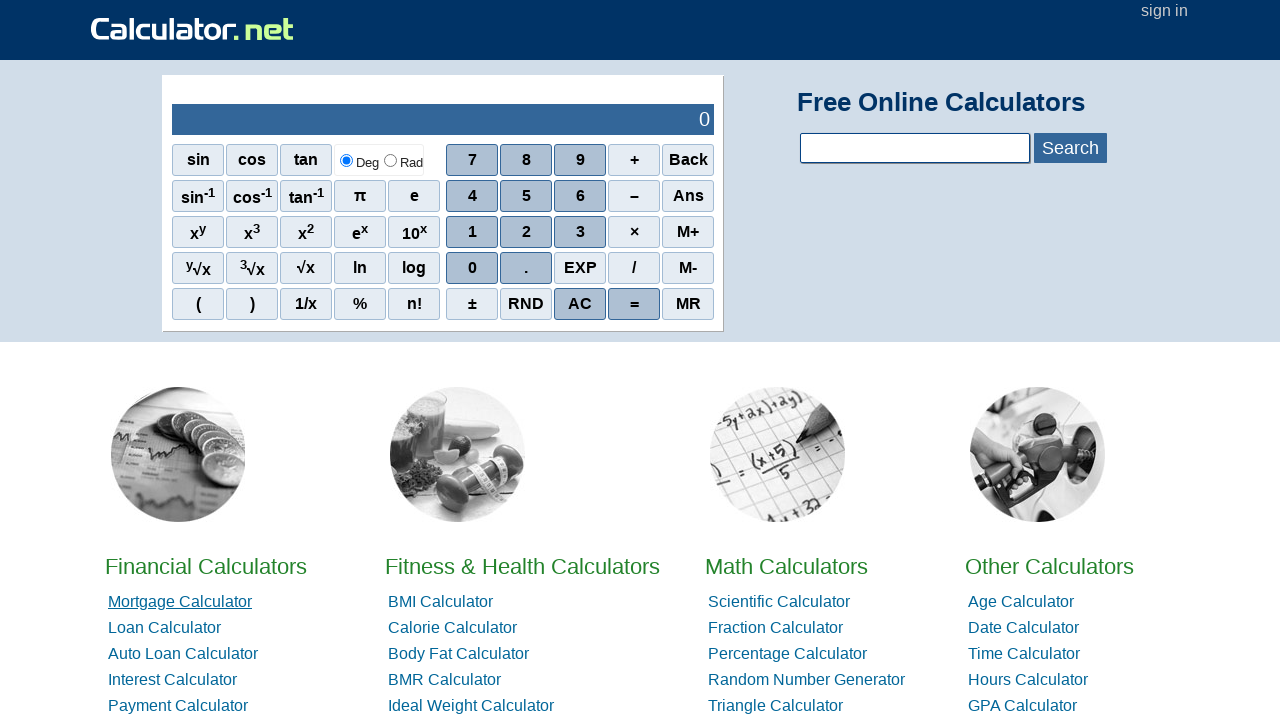

Switched focus to a browser tab
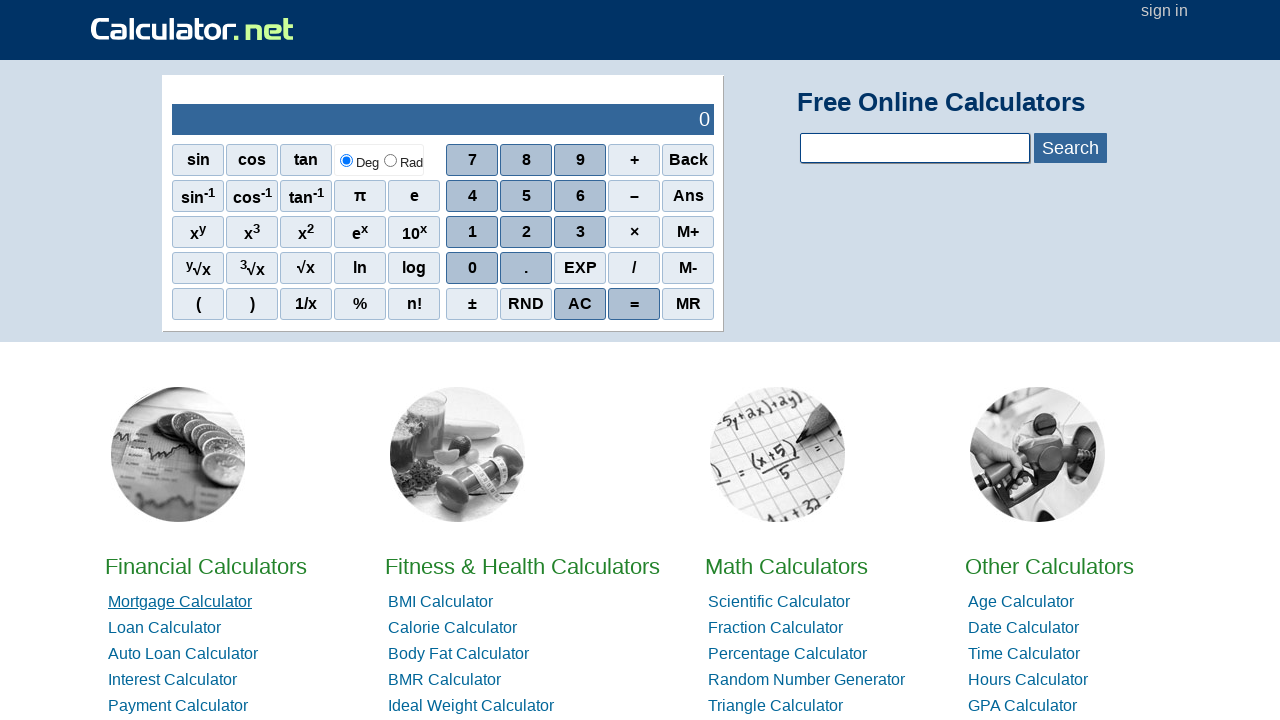

Waited 500ms on the current tab
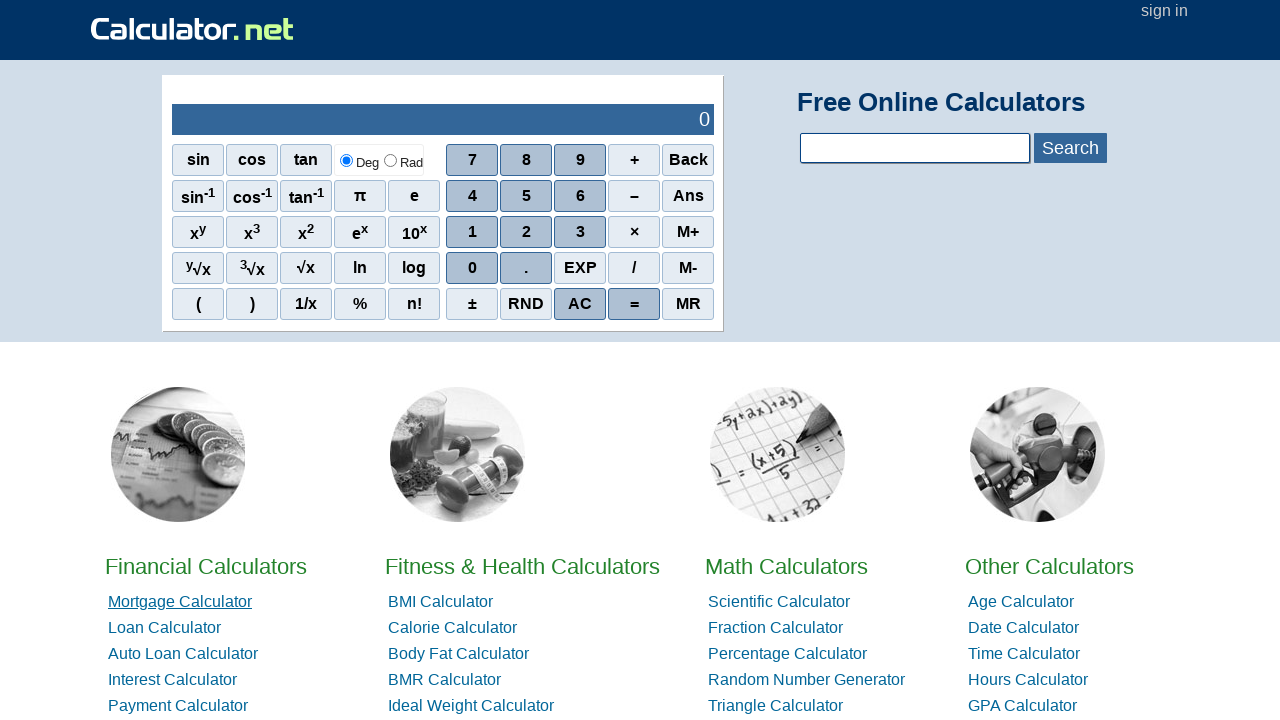

Switched focus to a browser tab
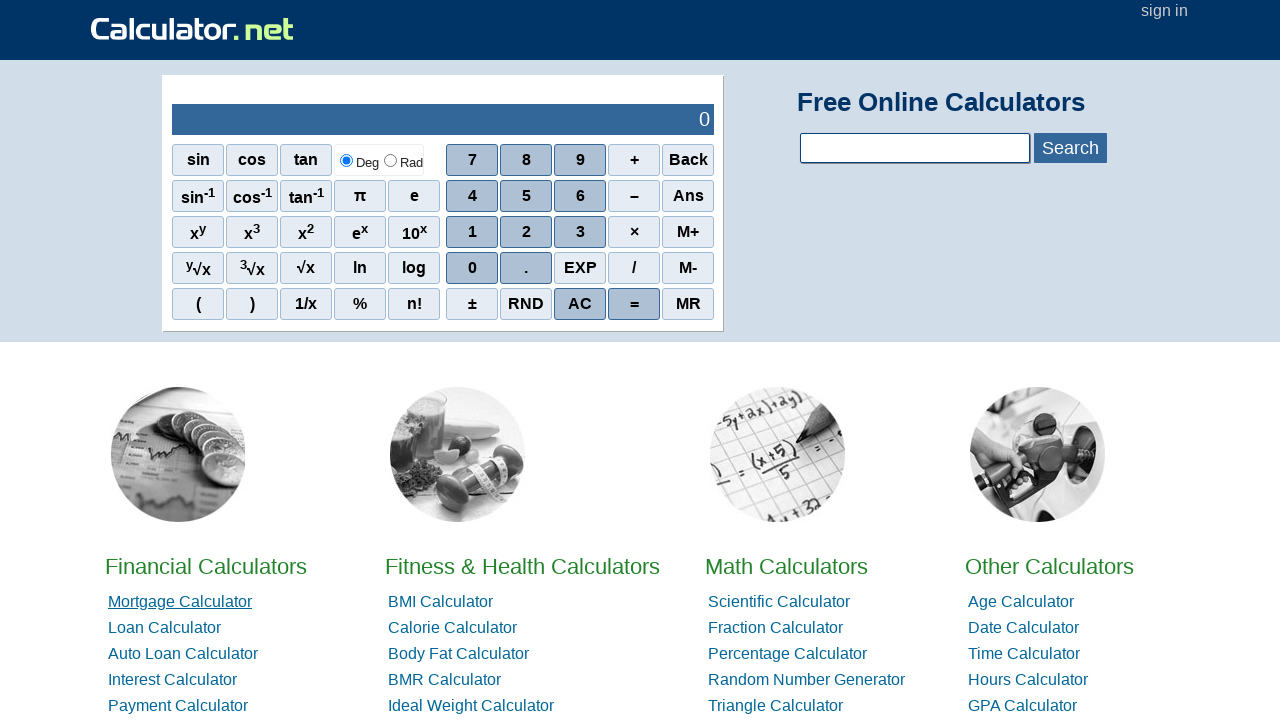

Waited 500ms on the current tab
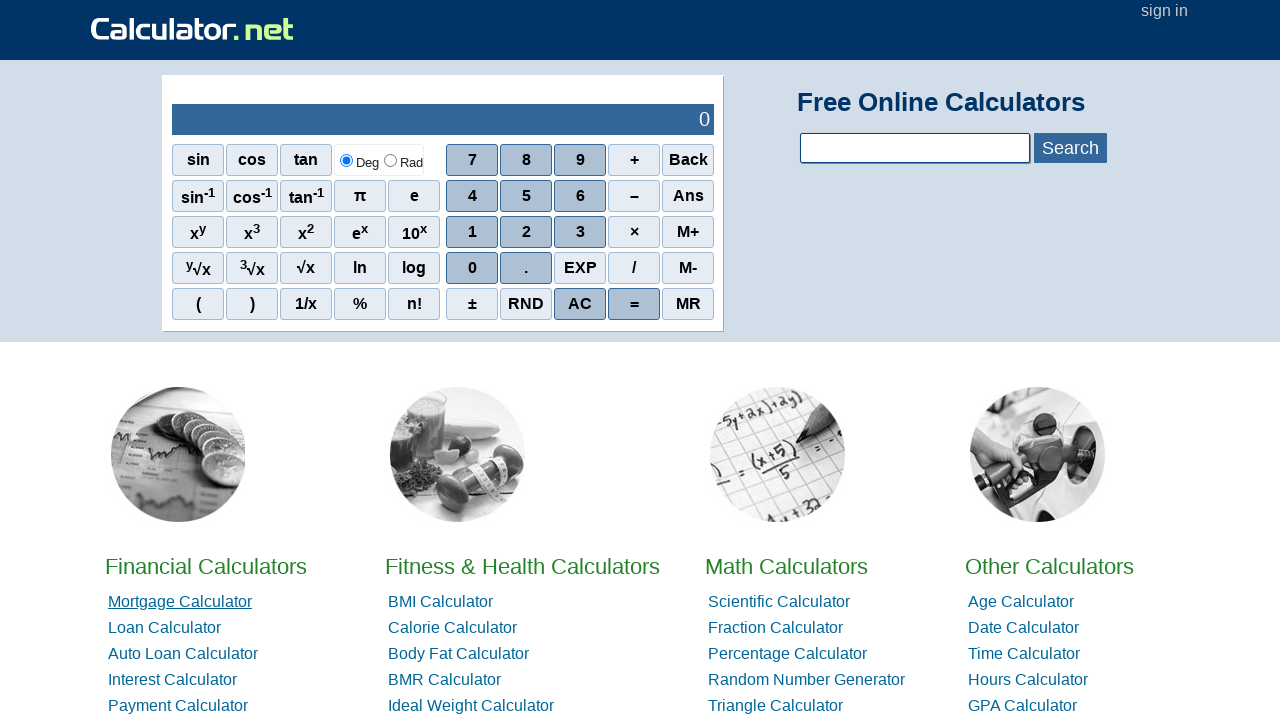

Switched focus to a browser tab
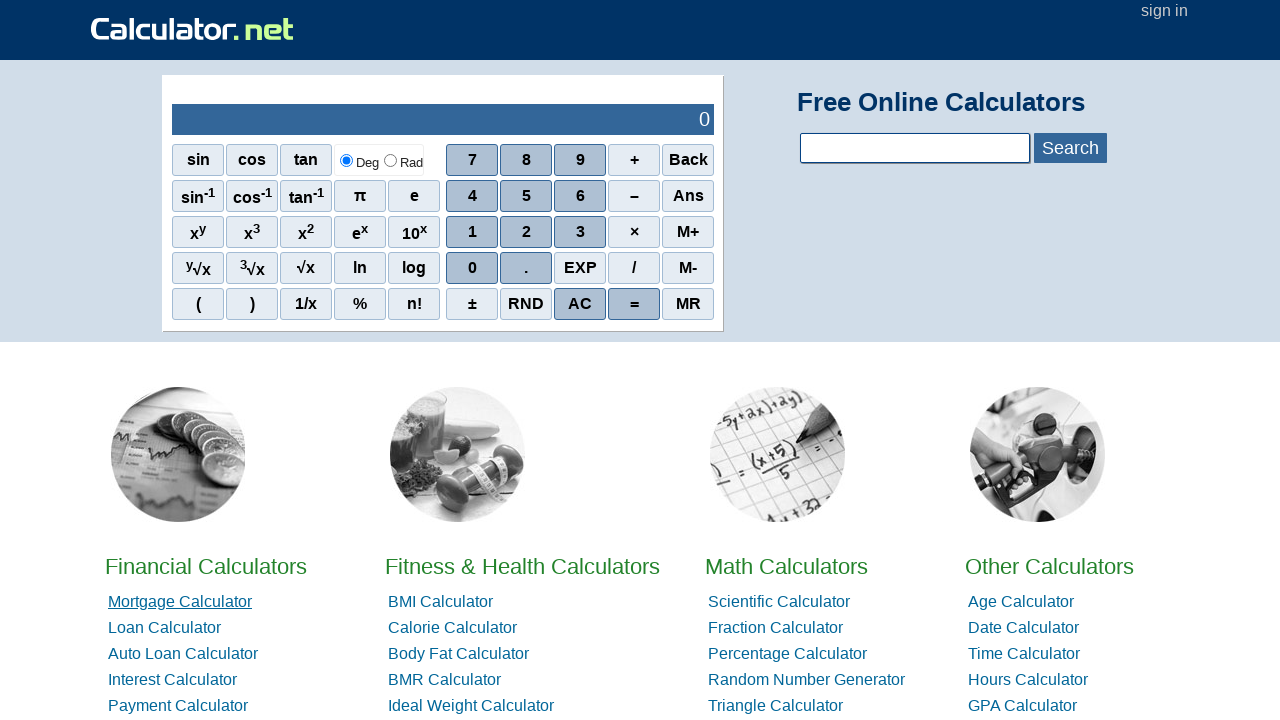

Waited 500ms on the current tab
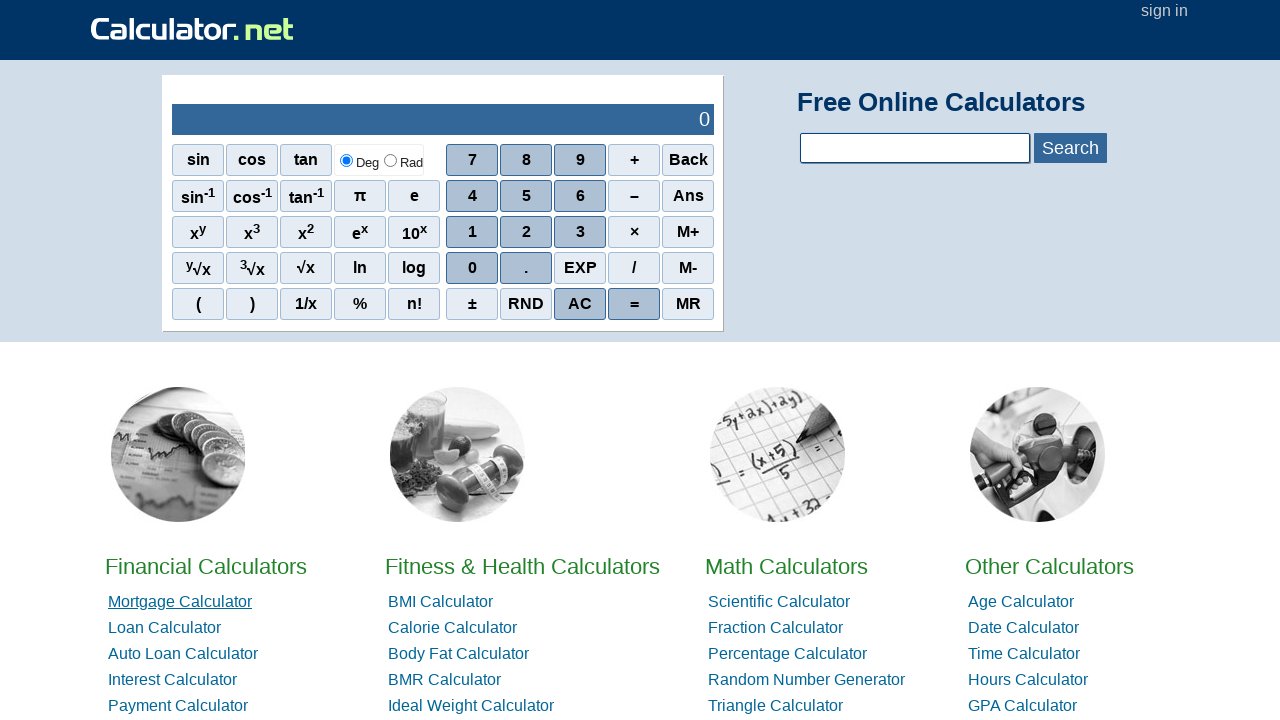

Switched focus to a browser tab
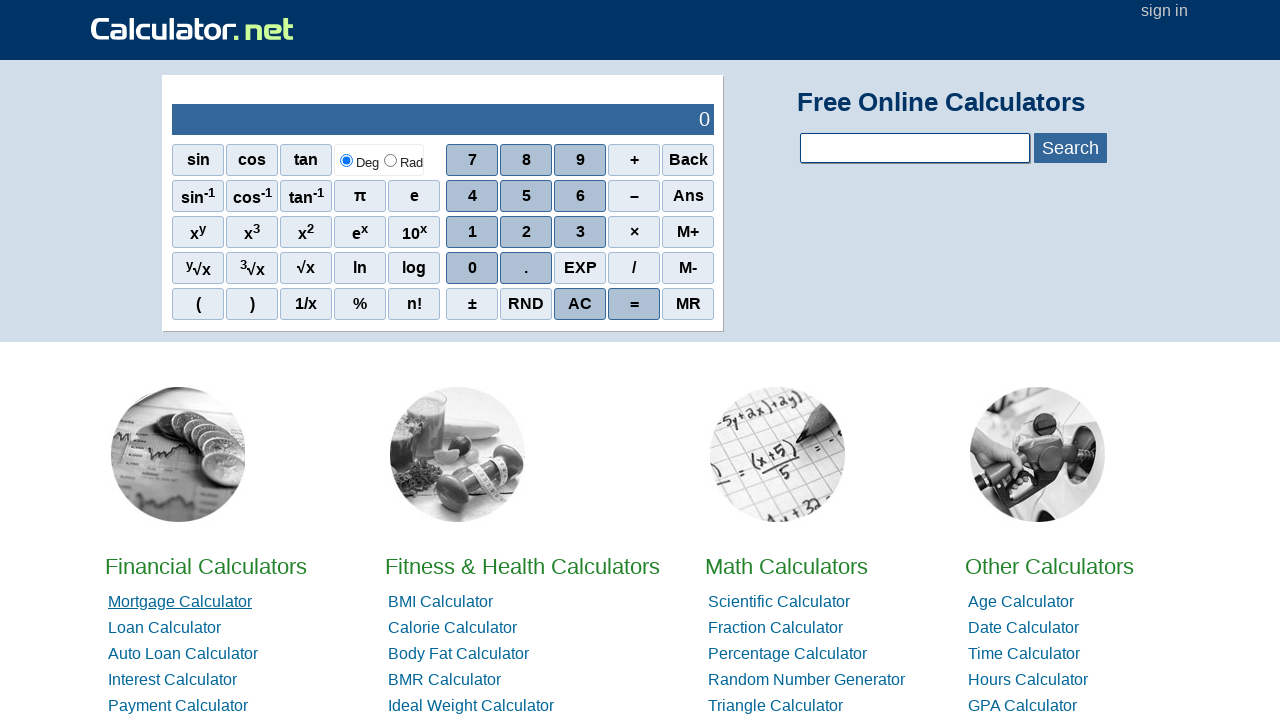

Waited 500ms on the current tab
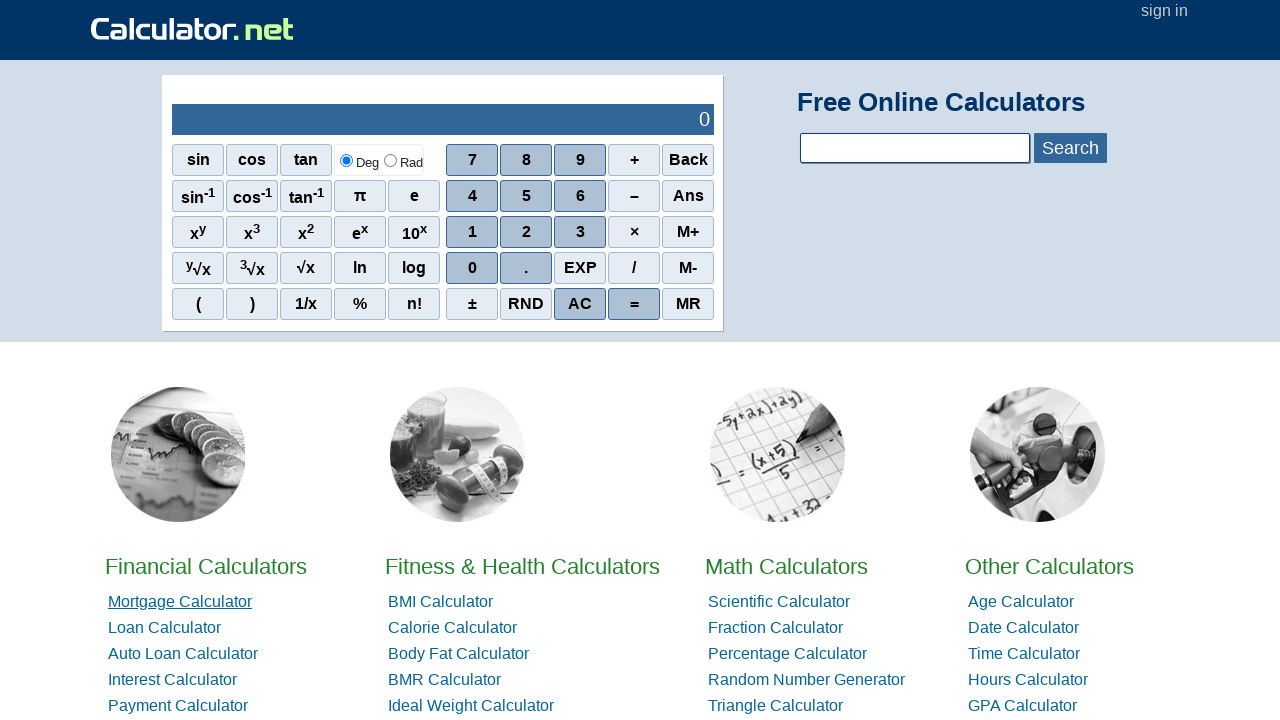

Switched focus to a browser tab
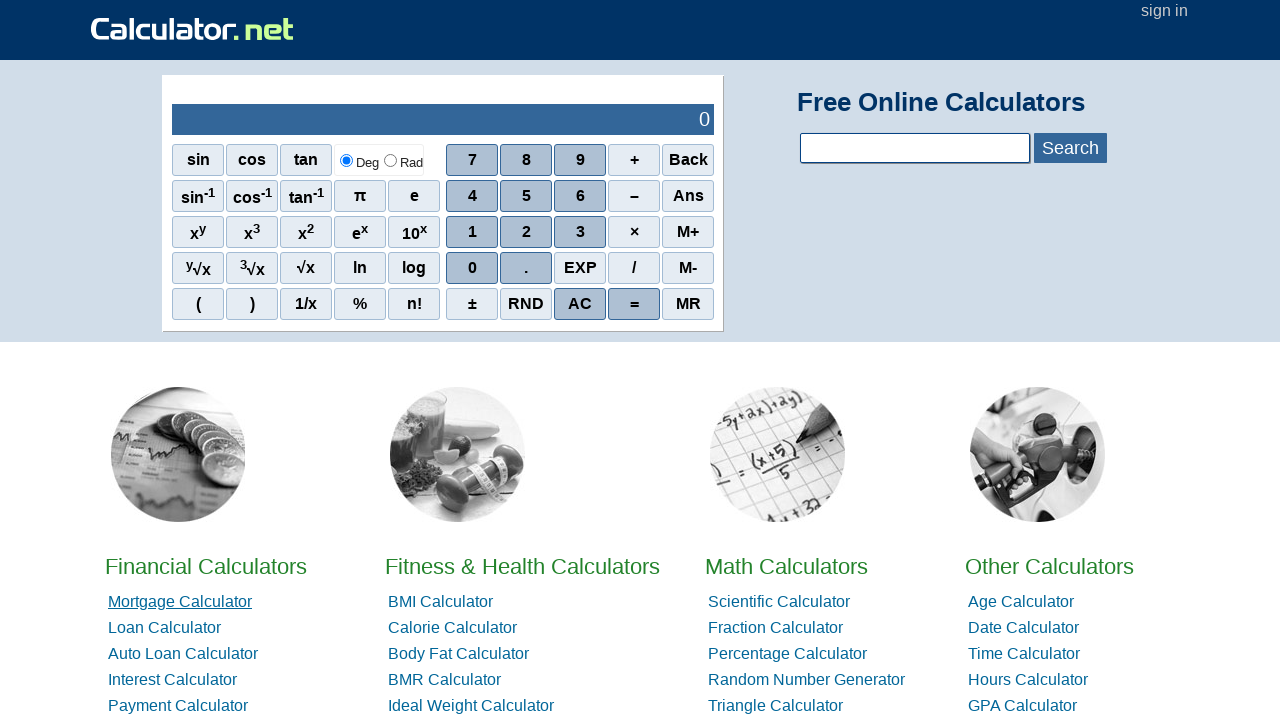

Waited 500ms on the current tab
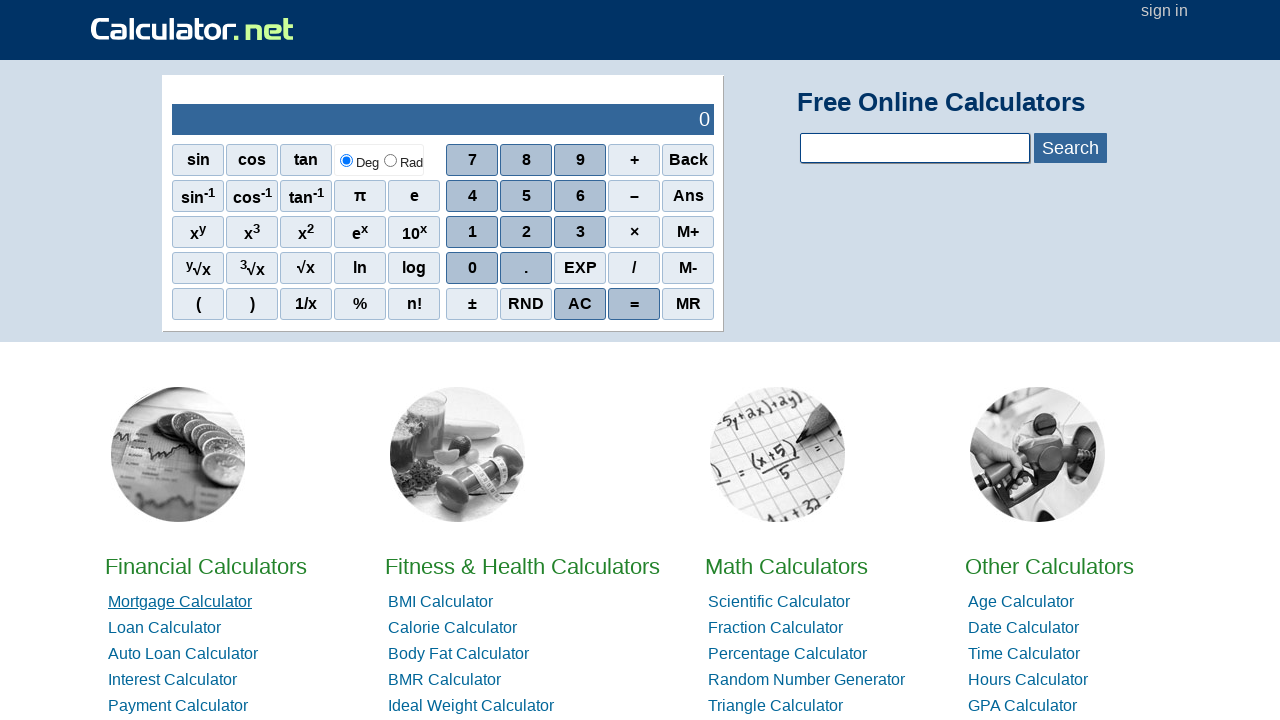

Switched focus to a browser tab
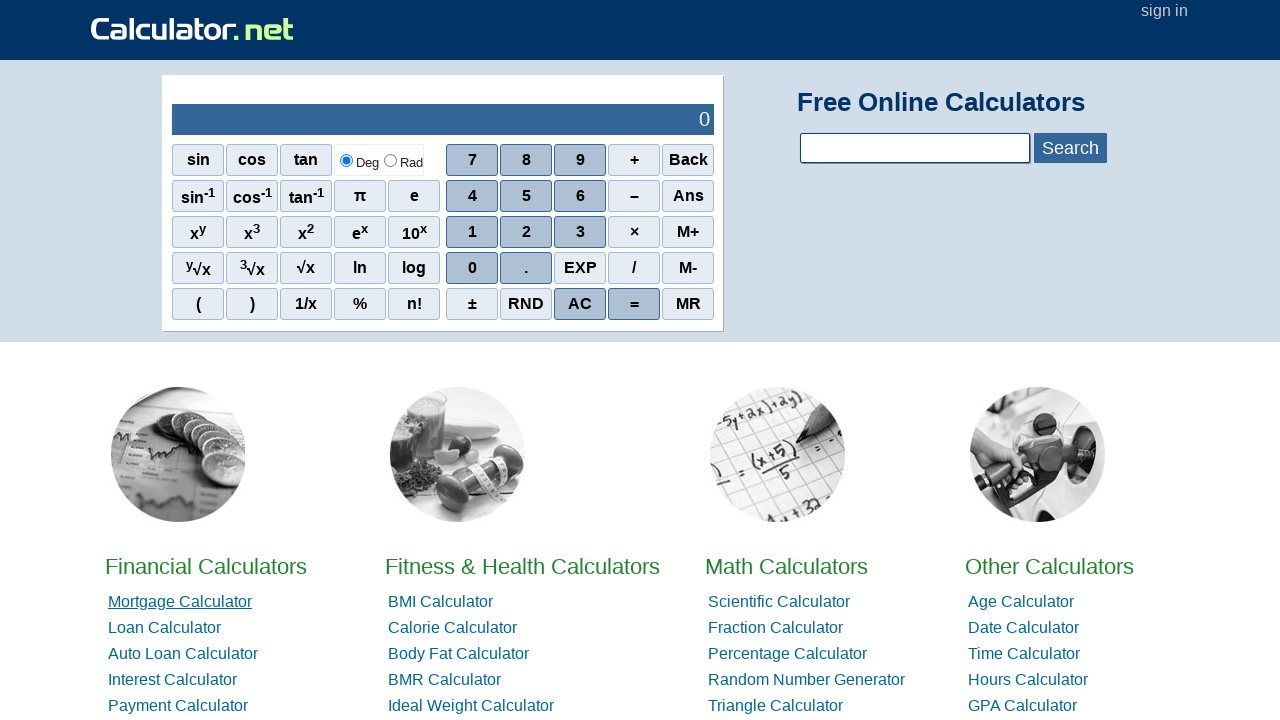

Waited 500ms on the current tab
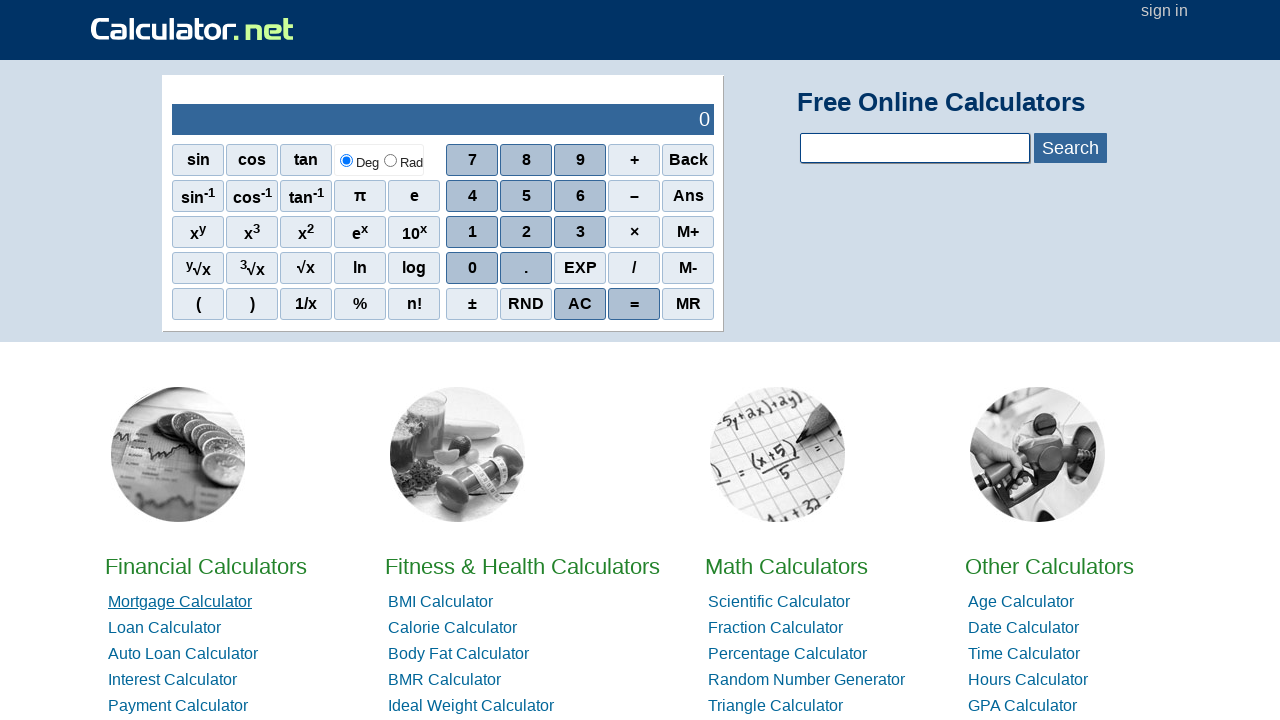

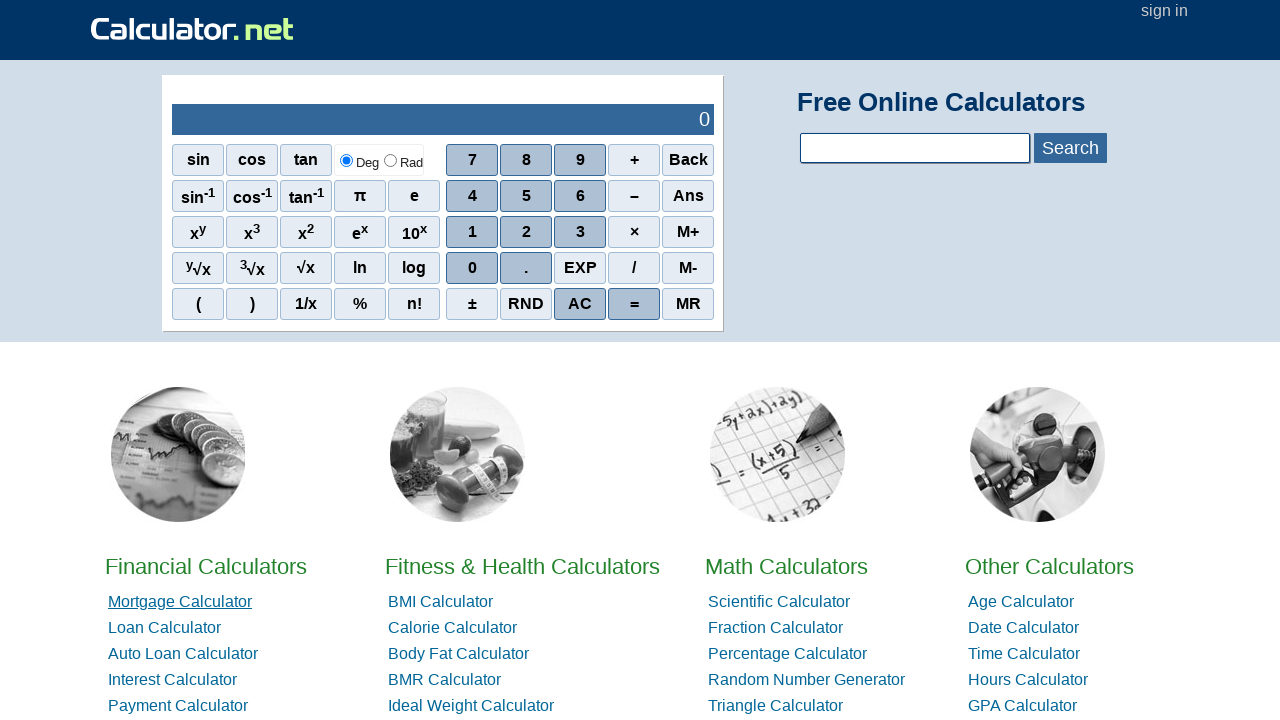